Tests drag and drop functionality on jQueryUI's droppable demo page by switching to an iframe and dragging an element to a target location

Starting URL: https://jqueryui.com/droppable/

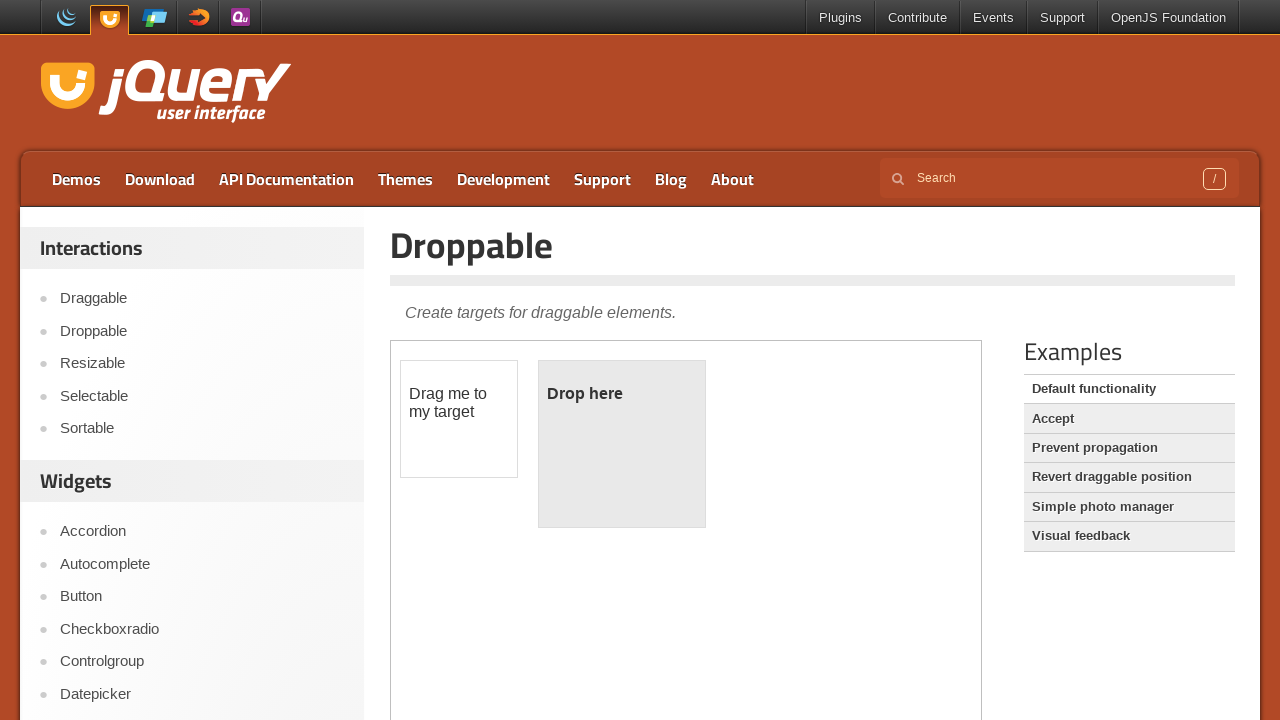

Located the first iframe on the jQueryUI droppable demo page
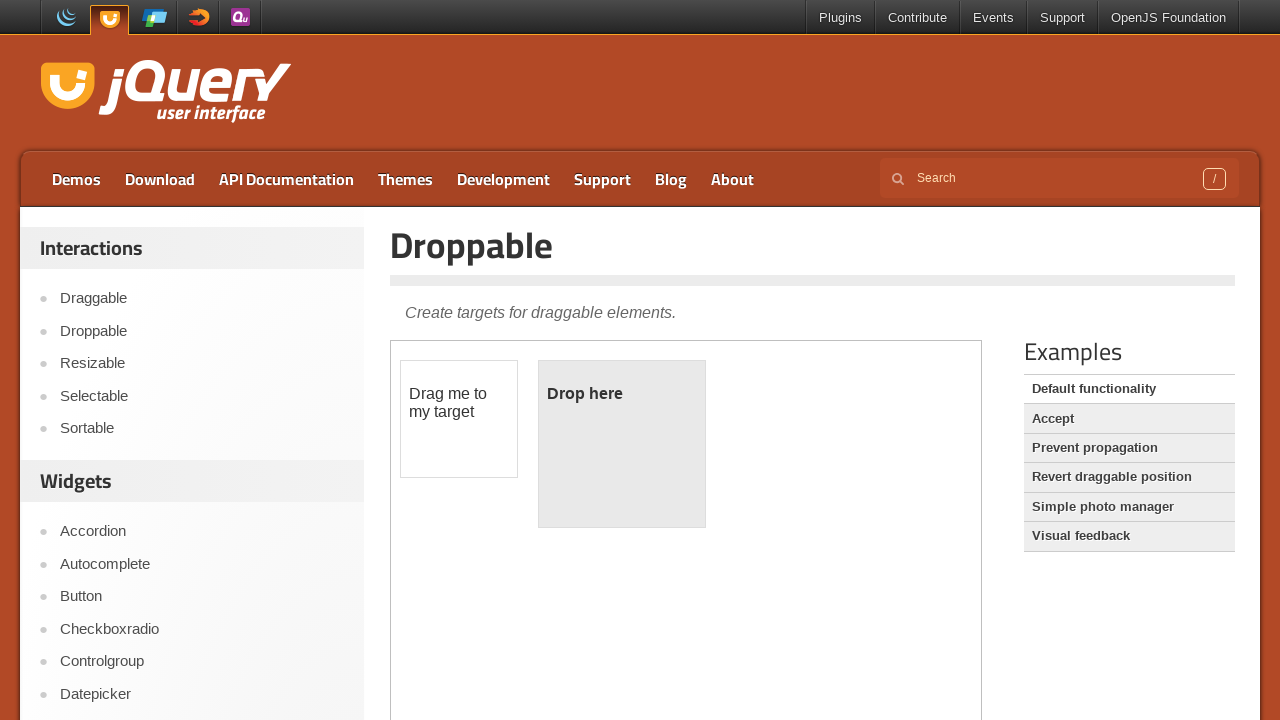

Located the draggable element with ID 'draggable' inside the iframe
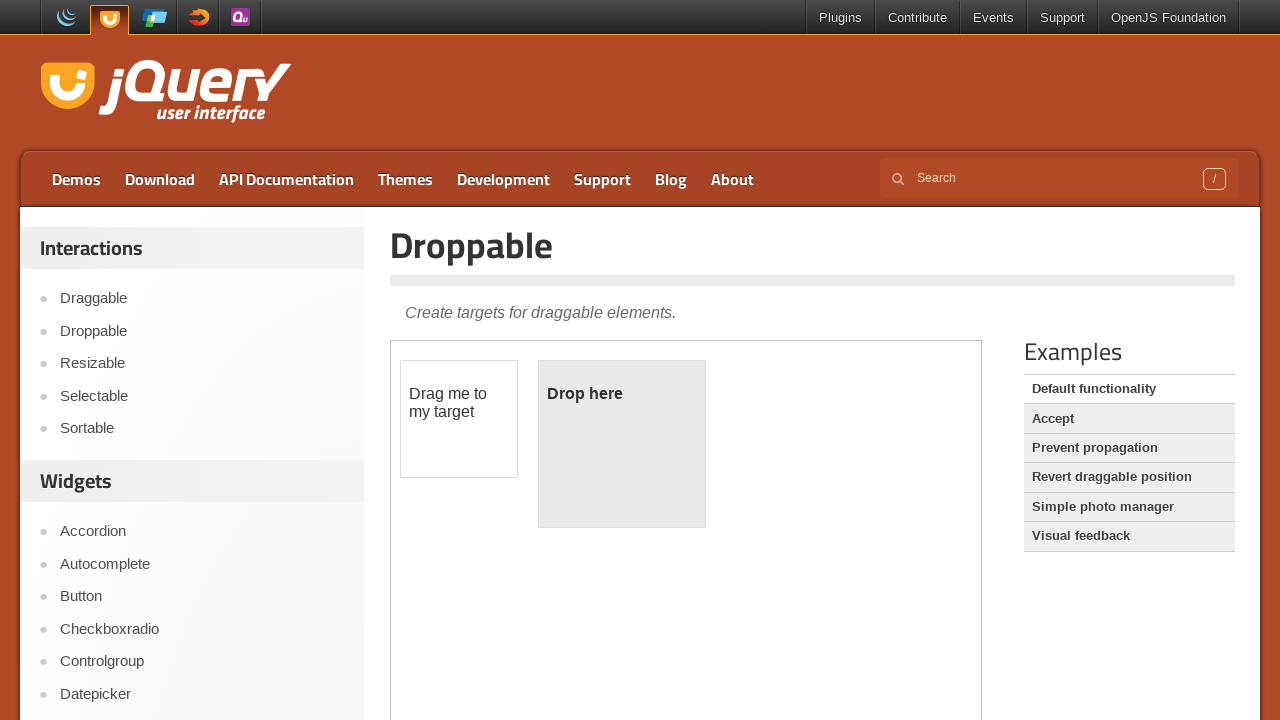

Located the droppable target element with ID 'droppable' inside the iframe
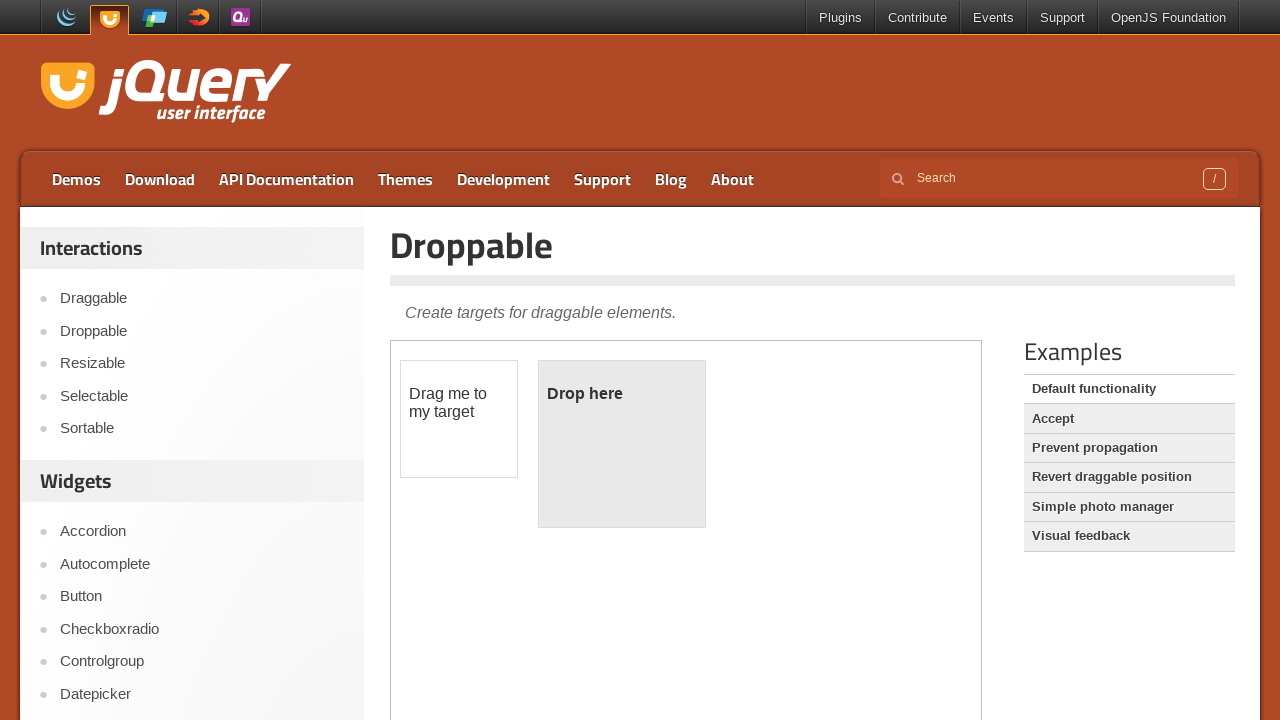

Dragged the draggable element to the droppable target location at (622, 444)
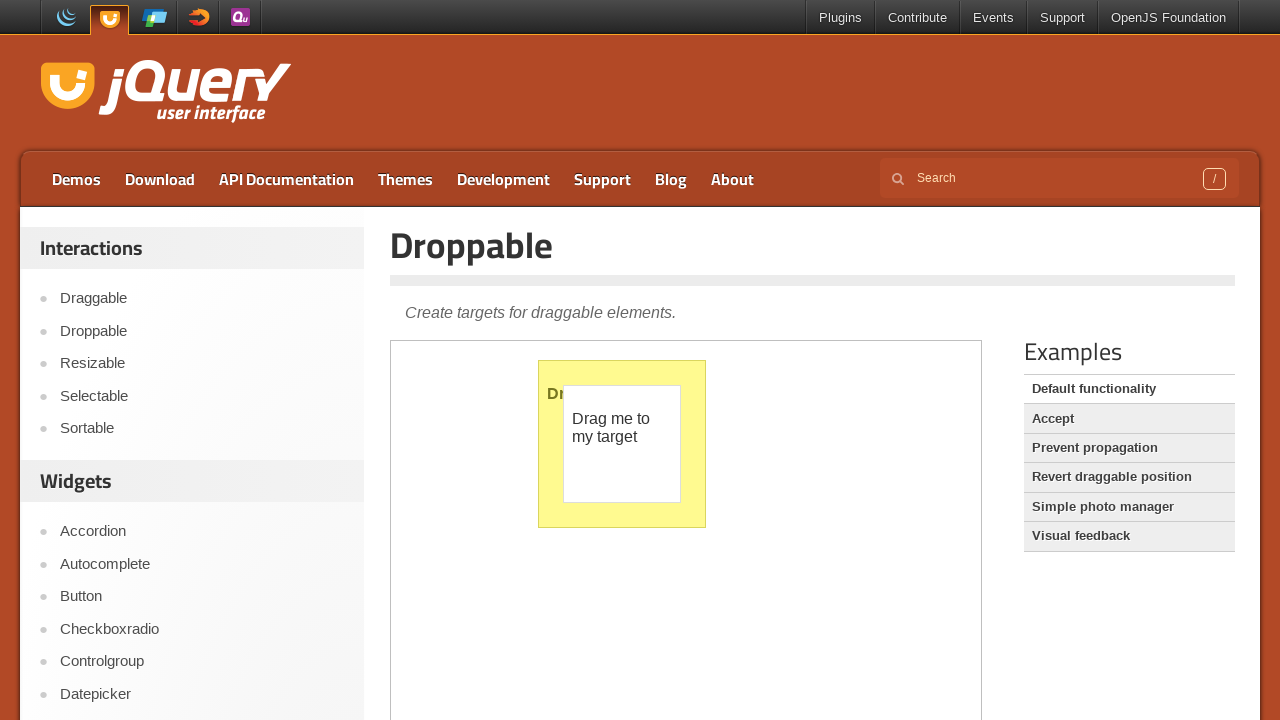

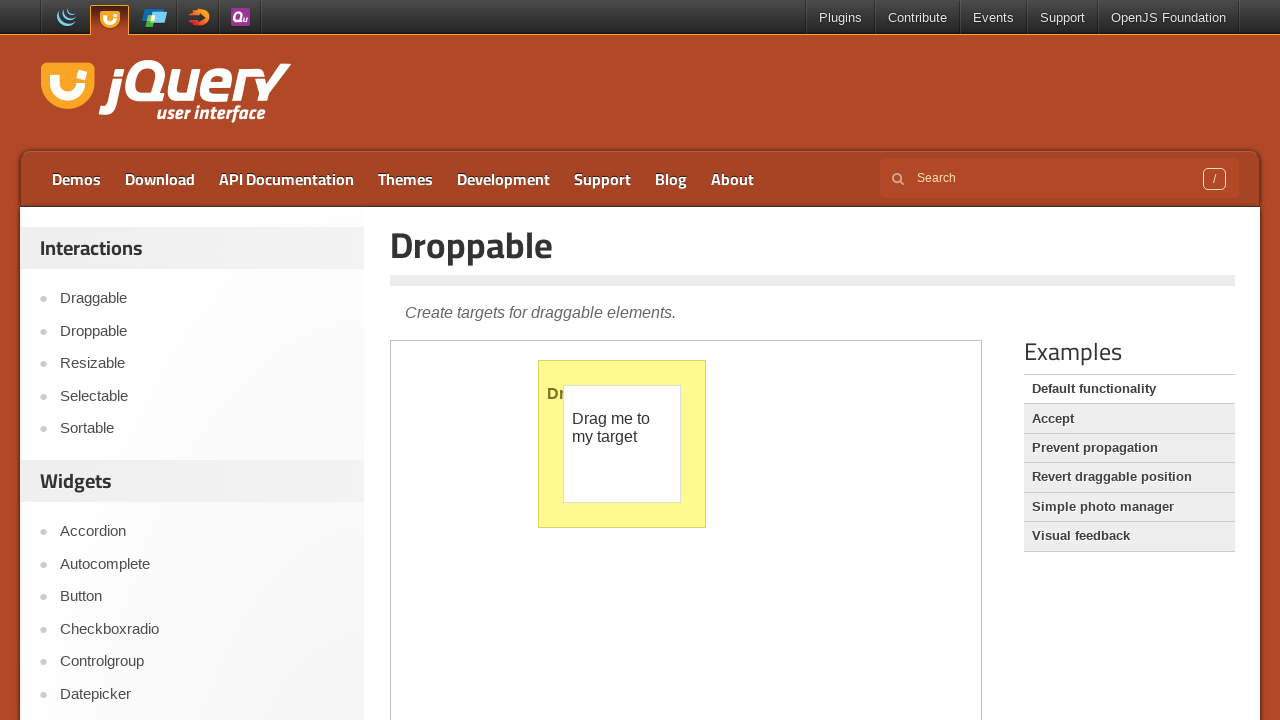